Tests entering a name into the name input field of a quiz application

Starting URL: https://draffelberg.github.io/QuizMaster/

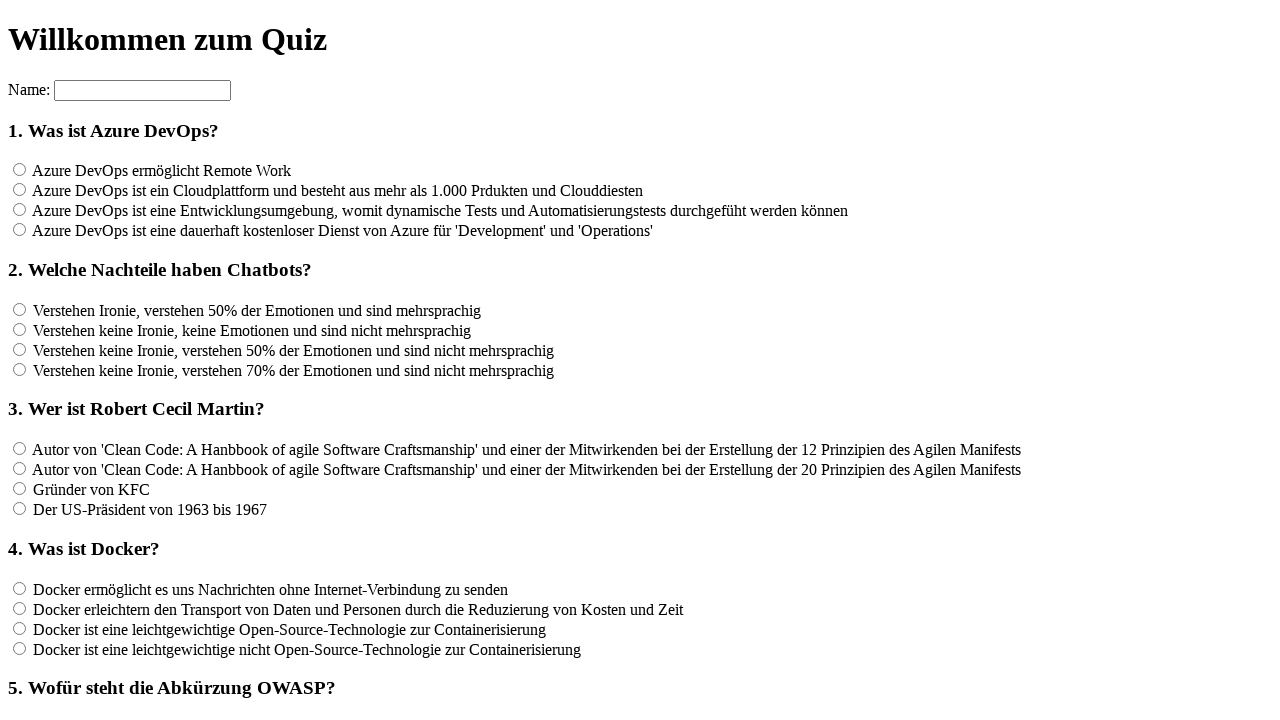

Clicked on the name input field at (142, 90) on input[name='name']
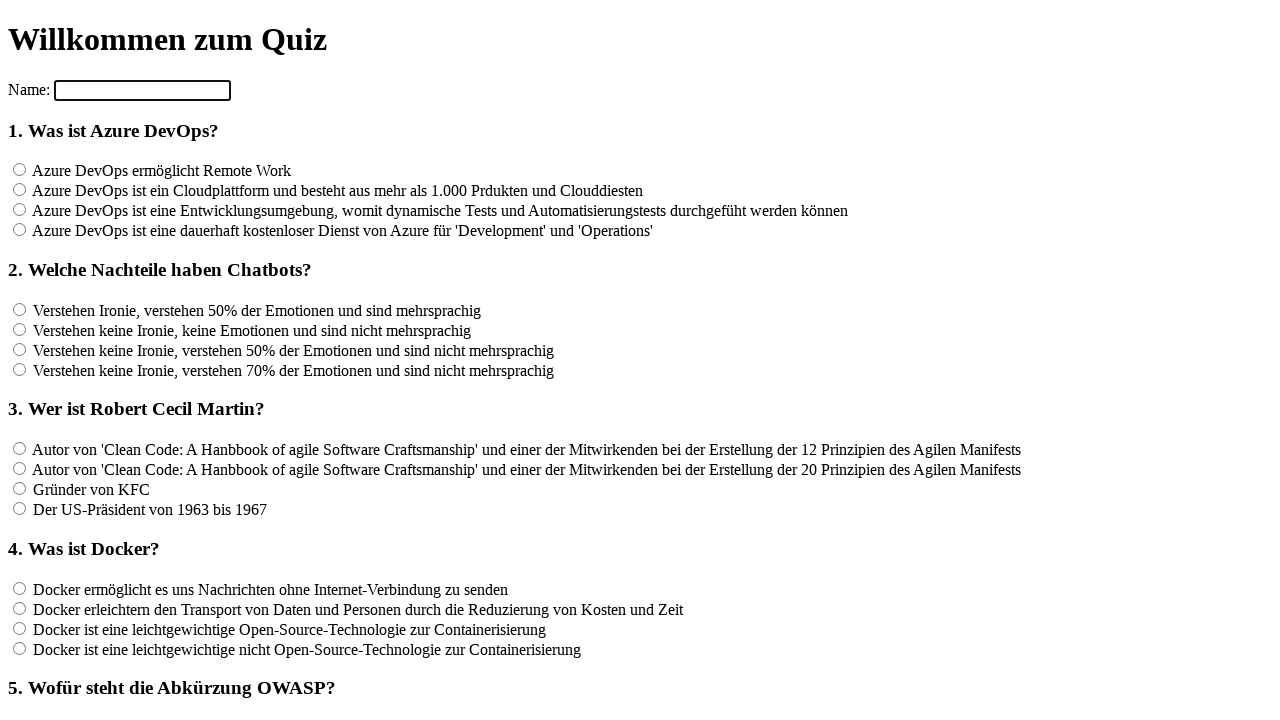

Entered 'Tester' into the name input field on input[name='name']
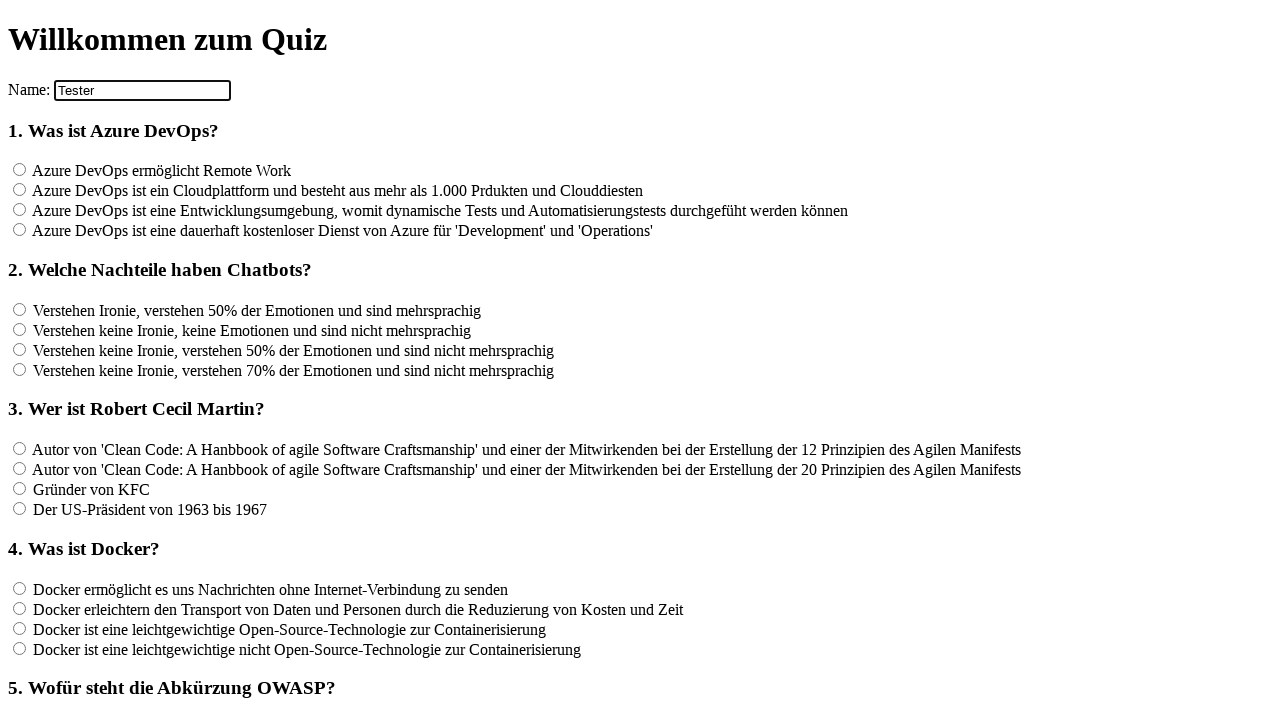

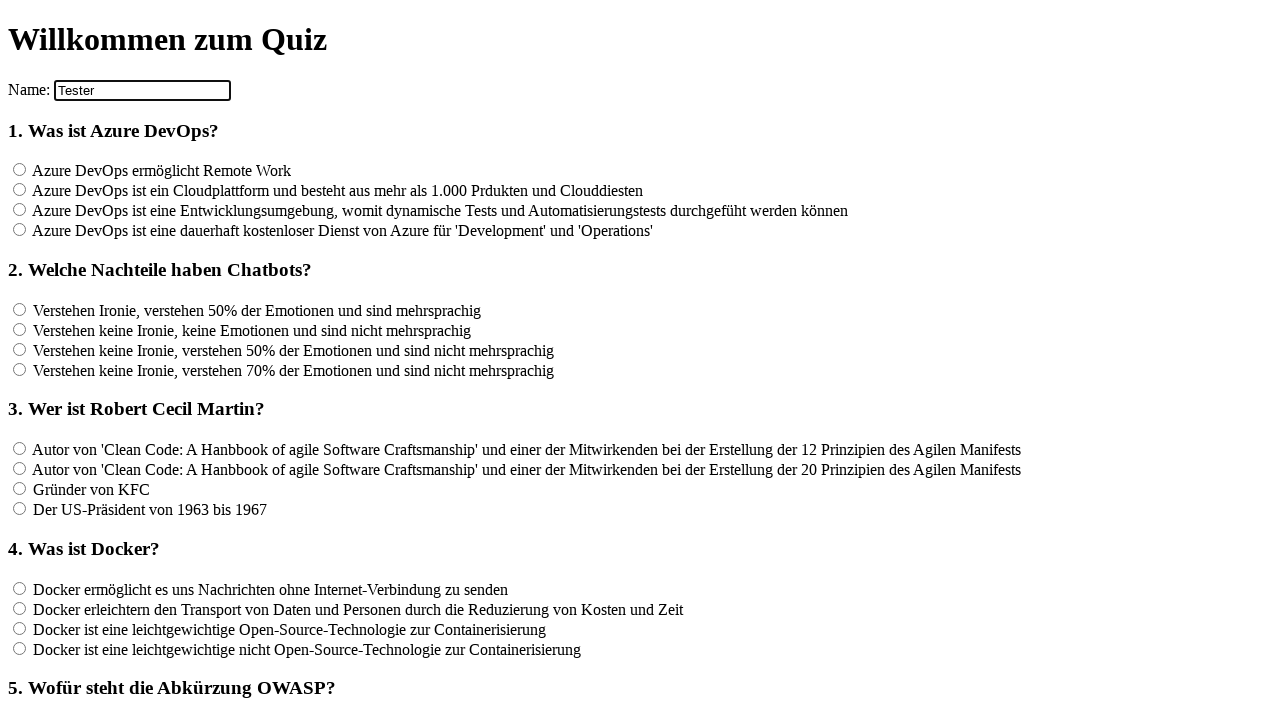